Tests downloading a CSV file by clicking on the download link

Starting URL: http://only-testing-blog.blogspot.in/2014/05/login.html

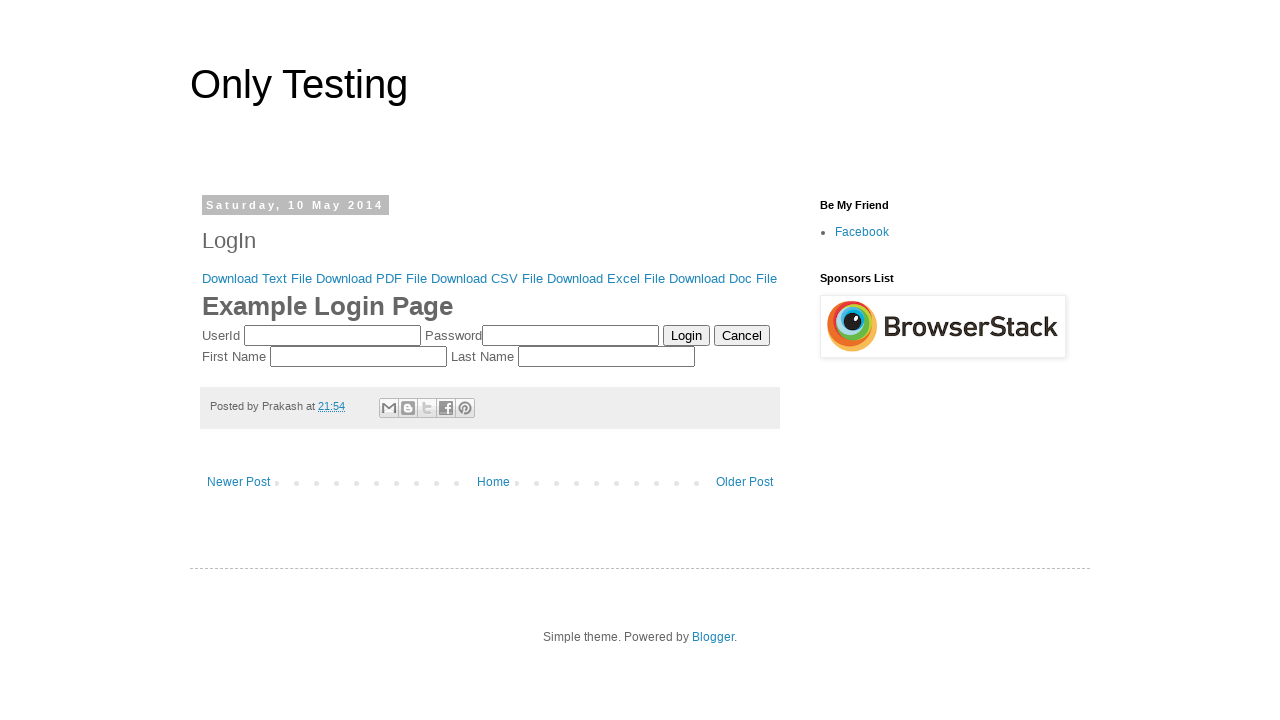

Clicked on Download CSV File link at (487, 278) on text=Download CSV File
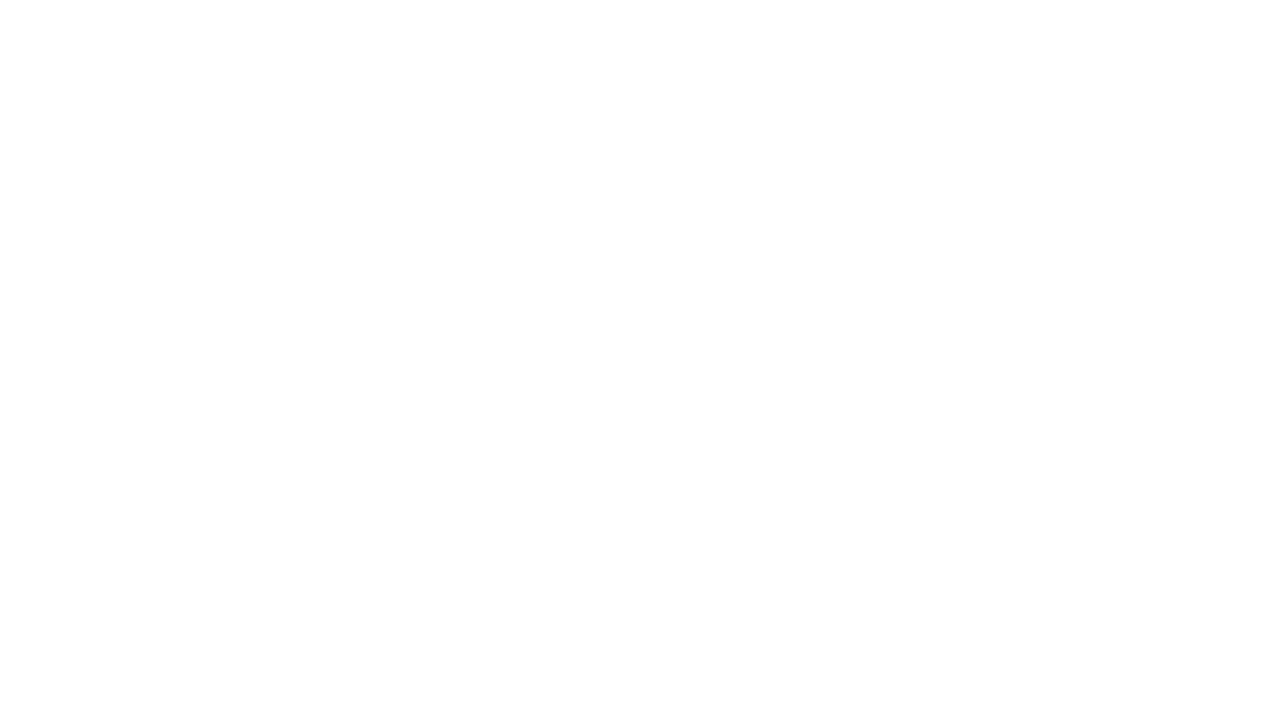

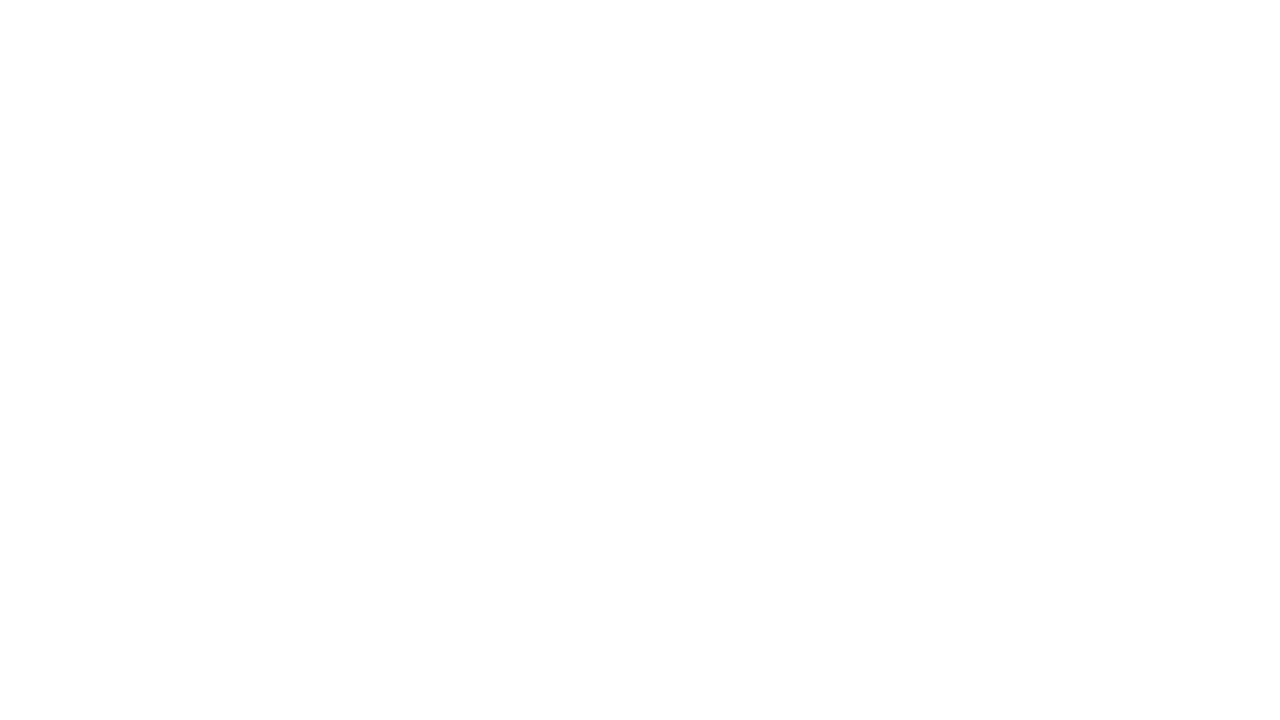